Tests a student registration practice form by filling out personal details including name, email, gender, phone, date of birth, subjects, hobbies, address, and state/city selection, then submits the form.

Starting URL: https://demoqa.com/automation-practice-form

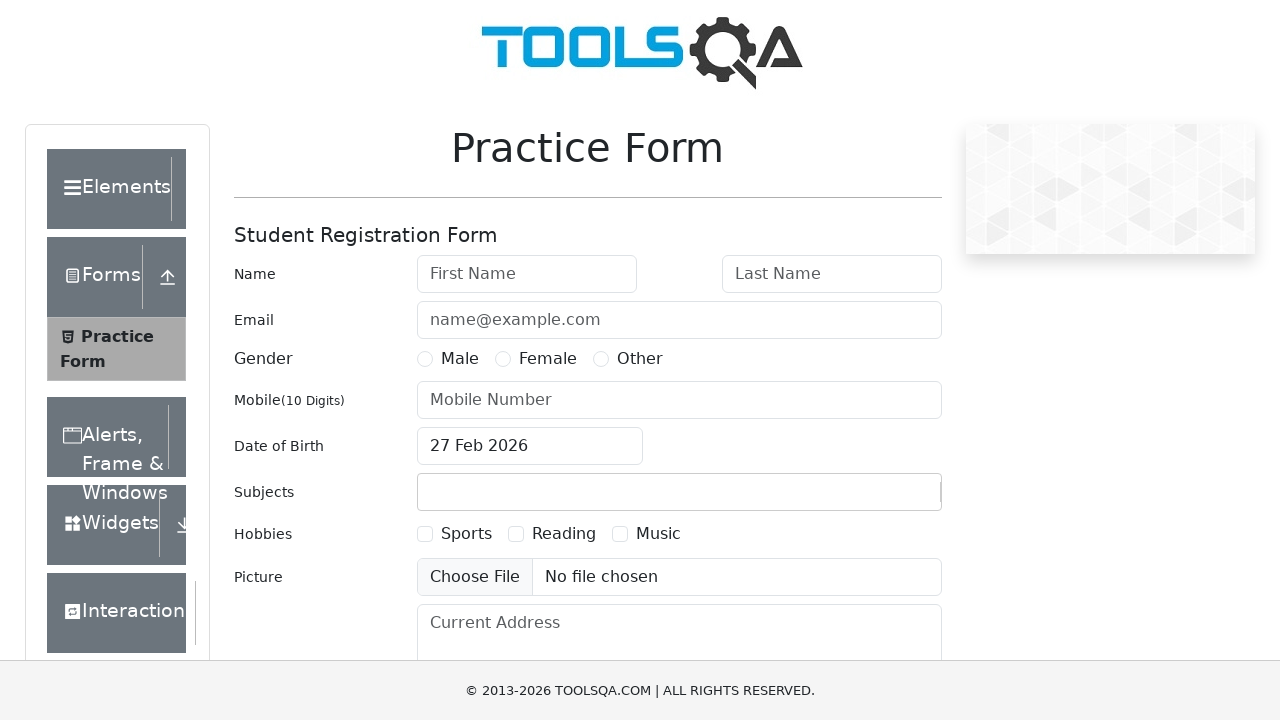

Filled first name field with 'Alexander' on #firstName
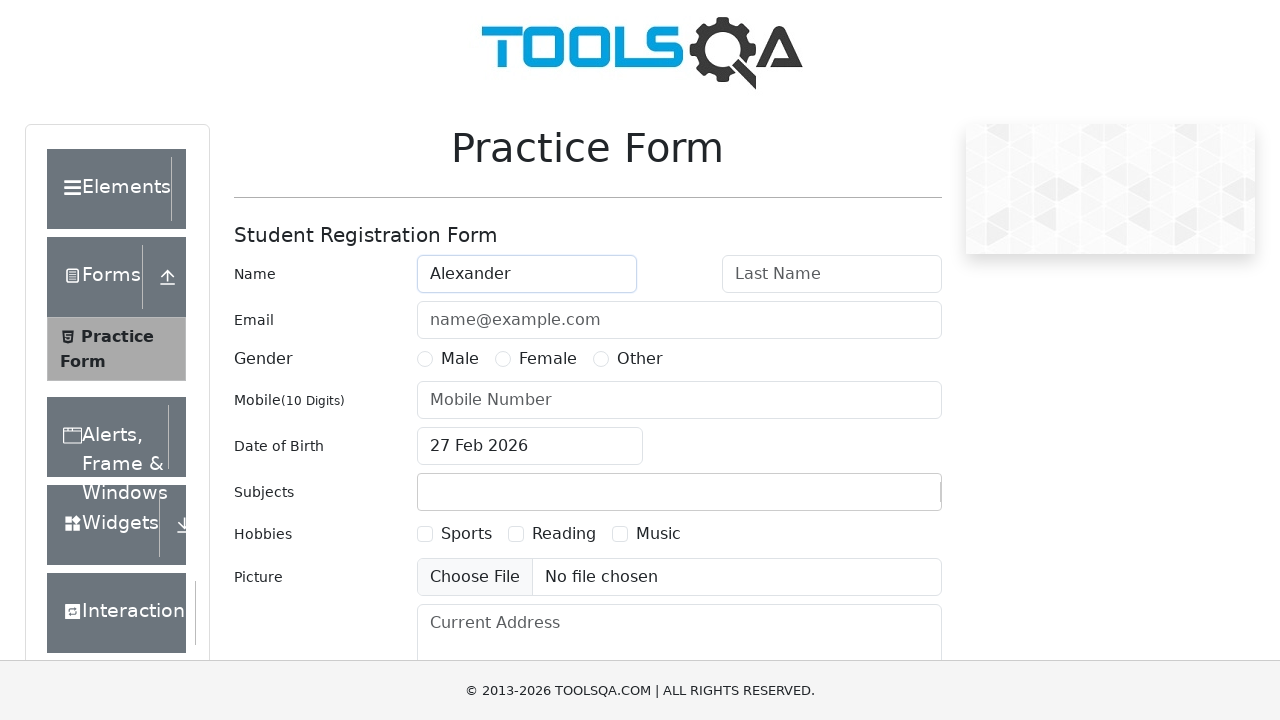

Filled last name field with 'Barashkov' on #lastName
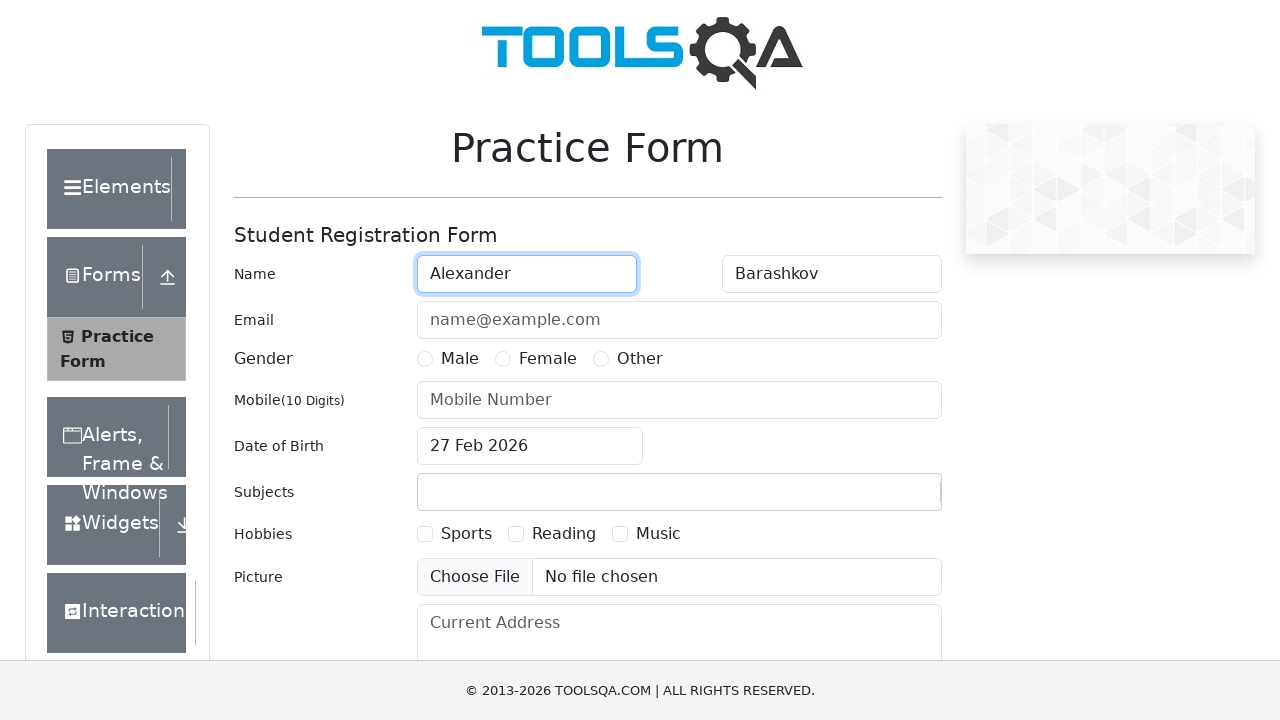

Filled email field with 'abarashkov@email.ru' on #userEmail
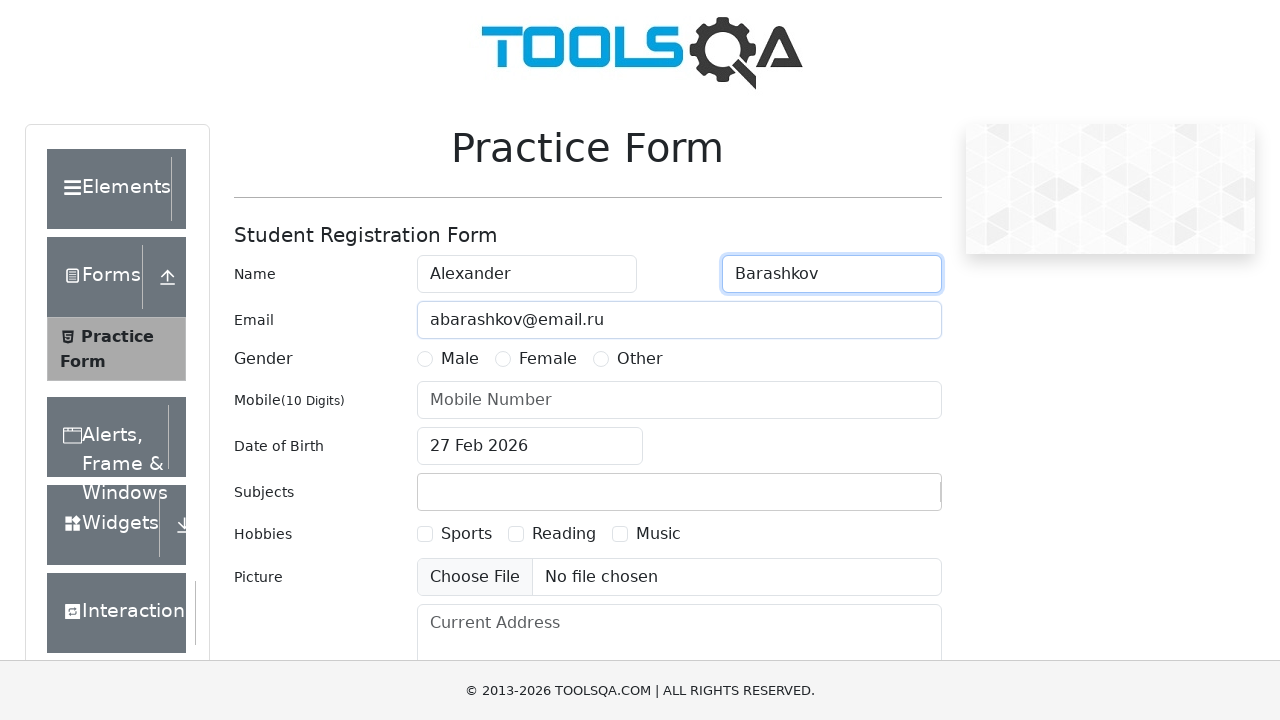

Selected Male gender radio button at (460, 359) on label[for='gender-radio-1']
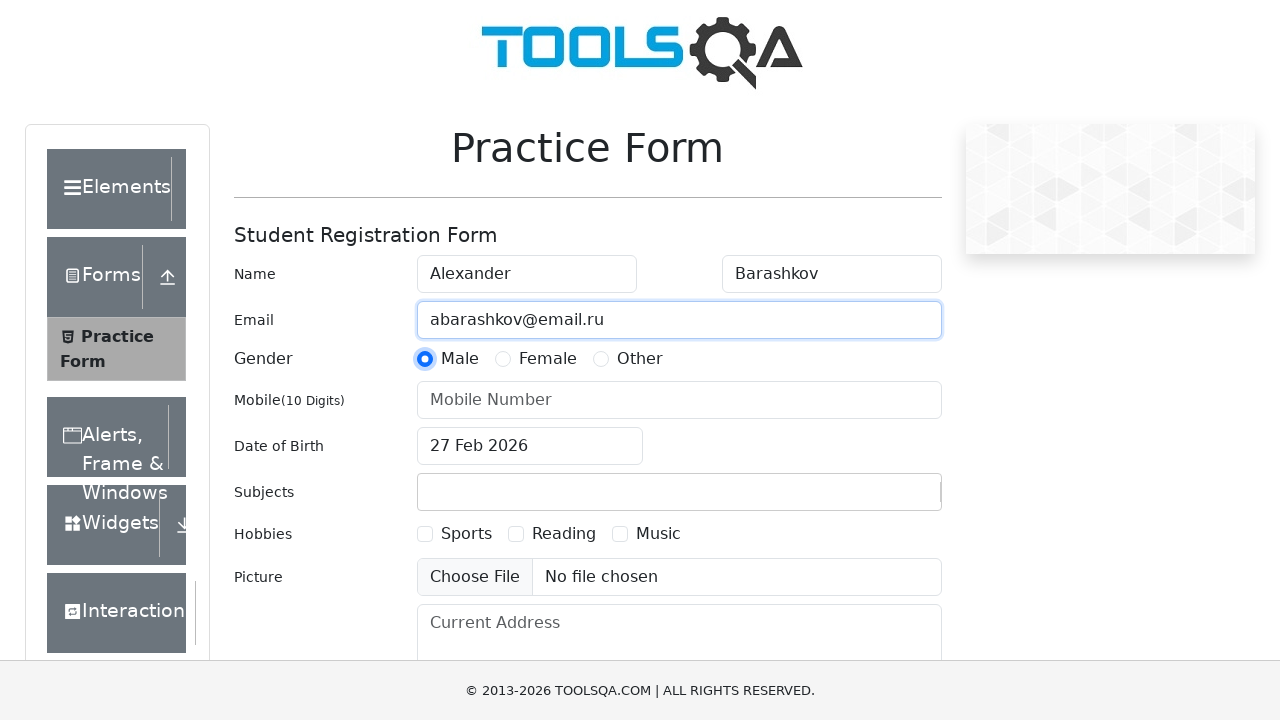

Filled mobile number field with '8999888447' on input[placeholder='Mobile Number']
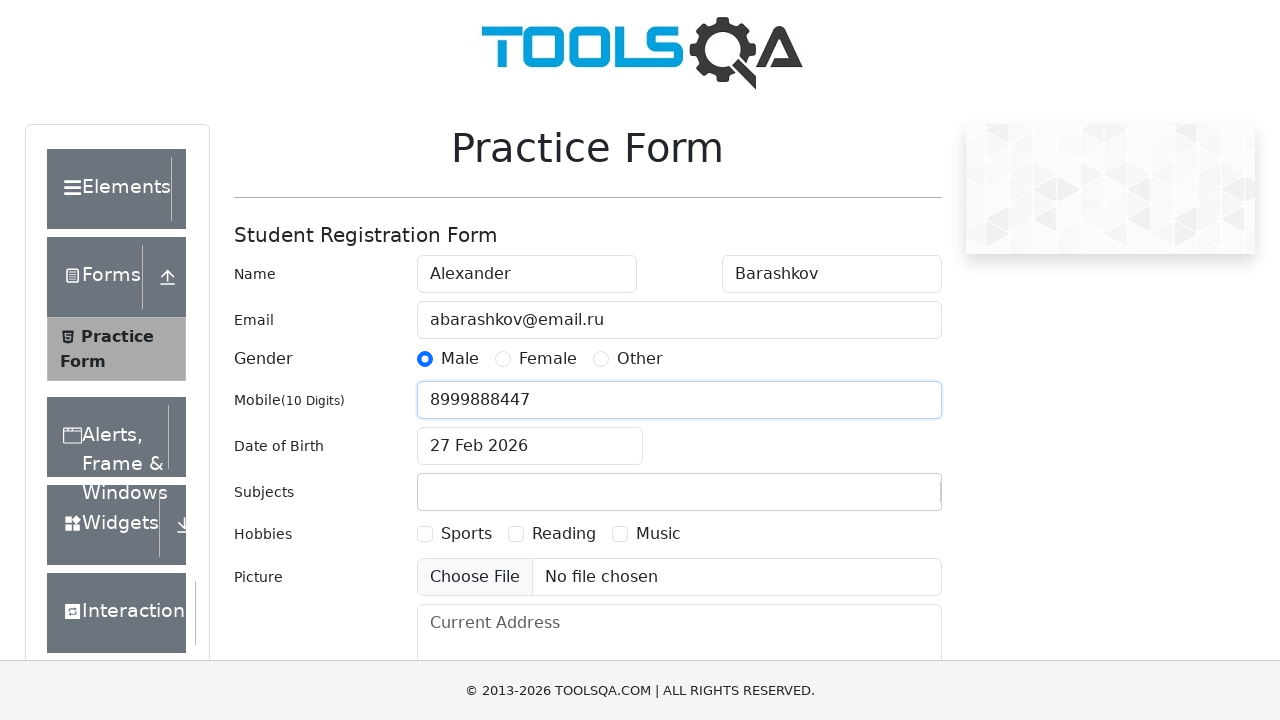

Clicked date of birth input to open calendar at (530, 446) on #dateOfBirthInput
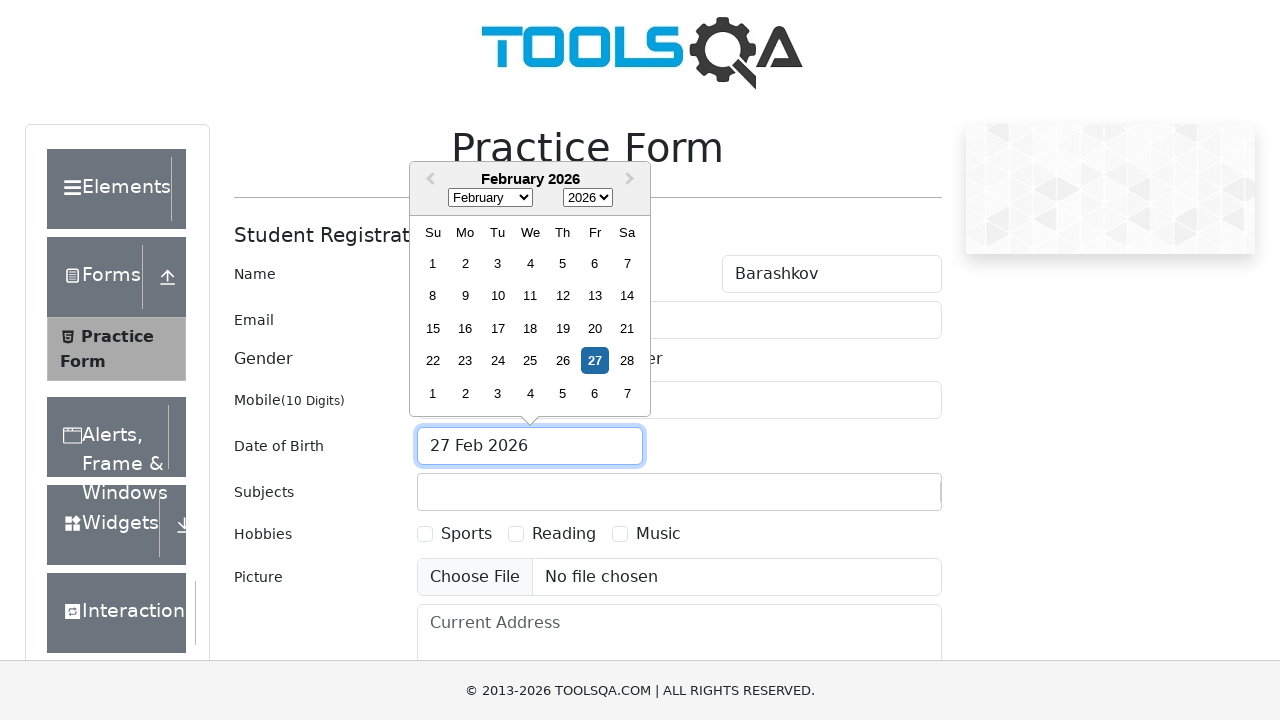

Selected November from month dropdown on .react-datepicker__month-select
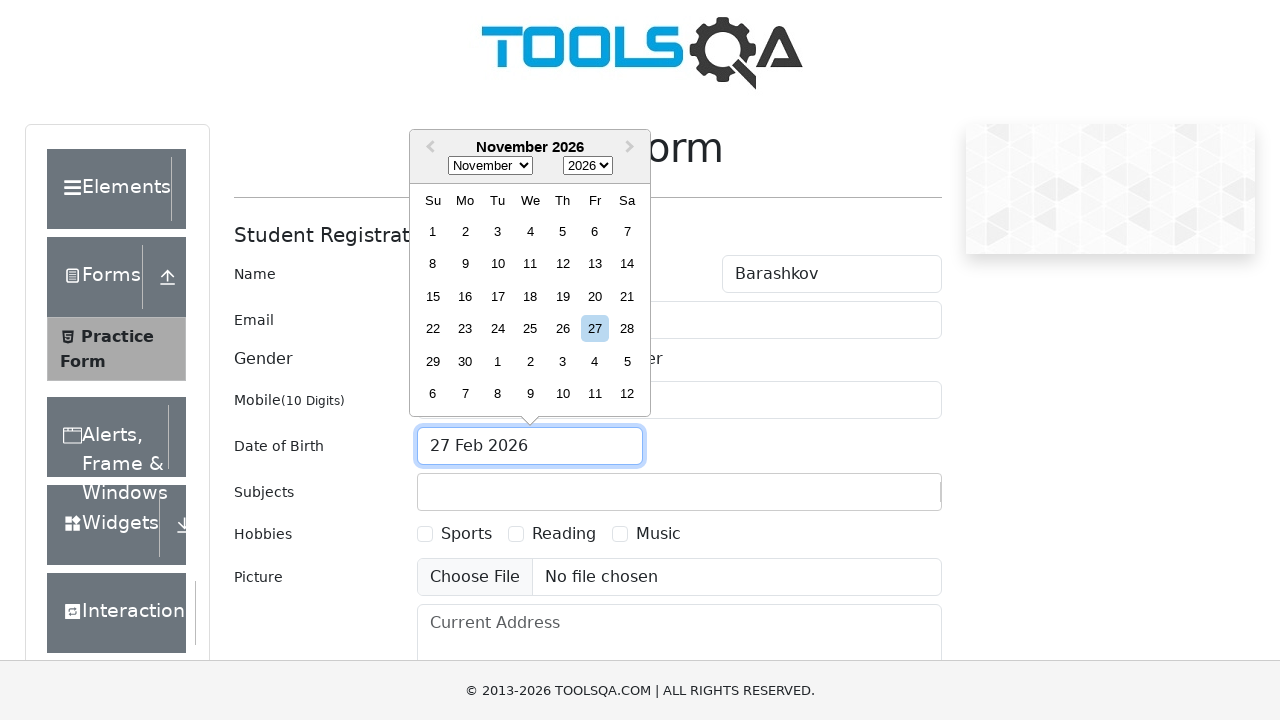

Selected 1992 from year dropdown on .react-datepicker__year-select
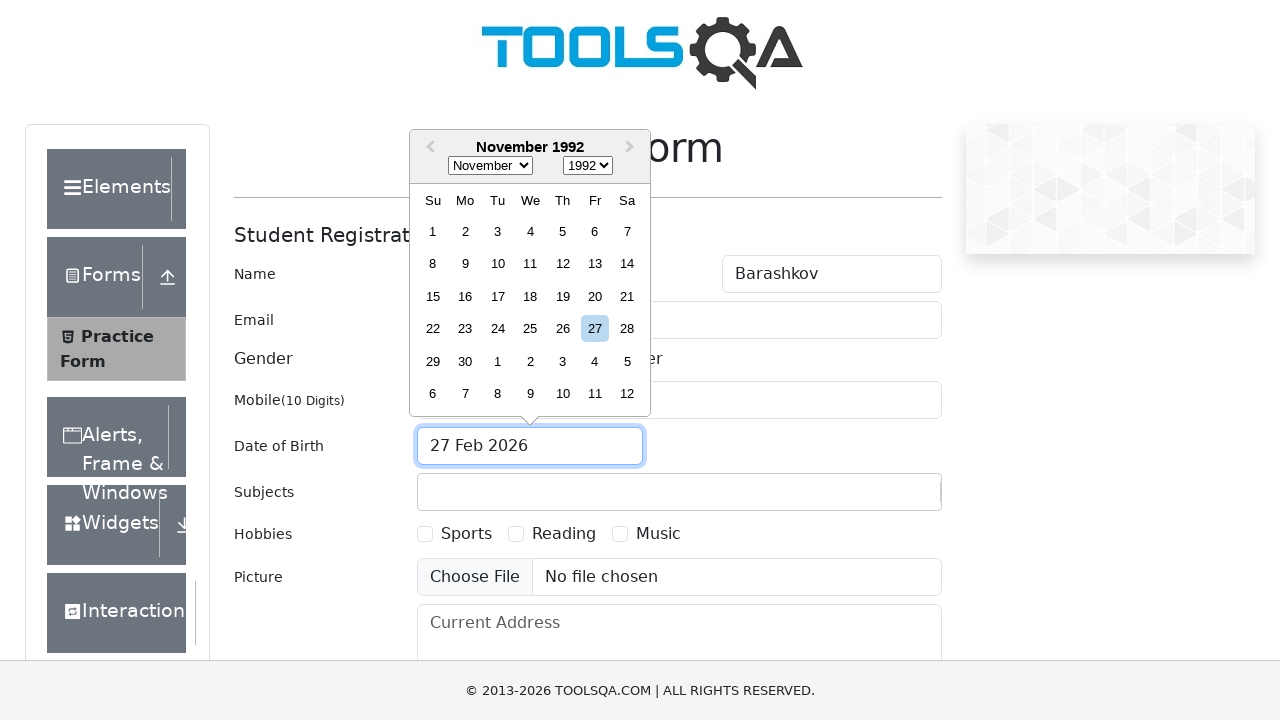

Selected day 26 from calendar at (562, 329) on .react-datepicker__day--026
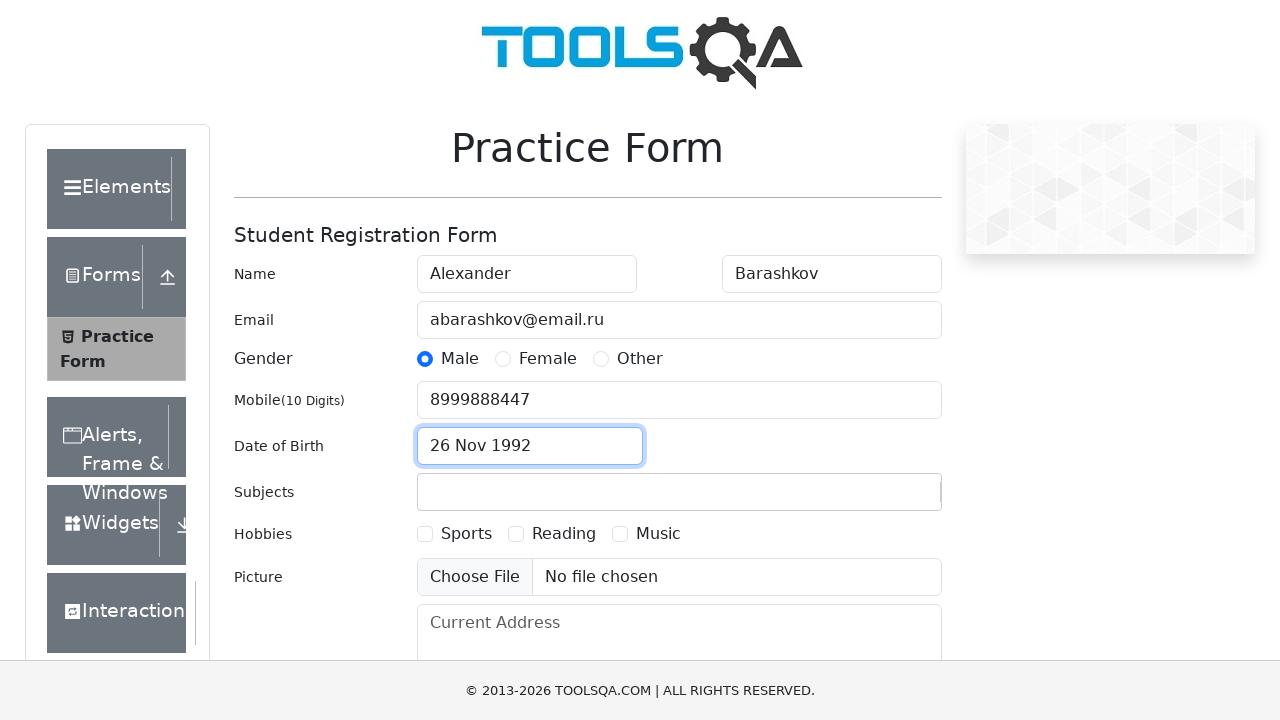

Filled subjects input with 'Computer Science' on #subjectsInput
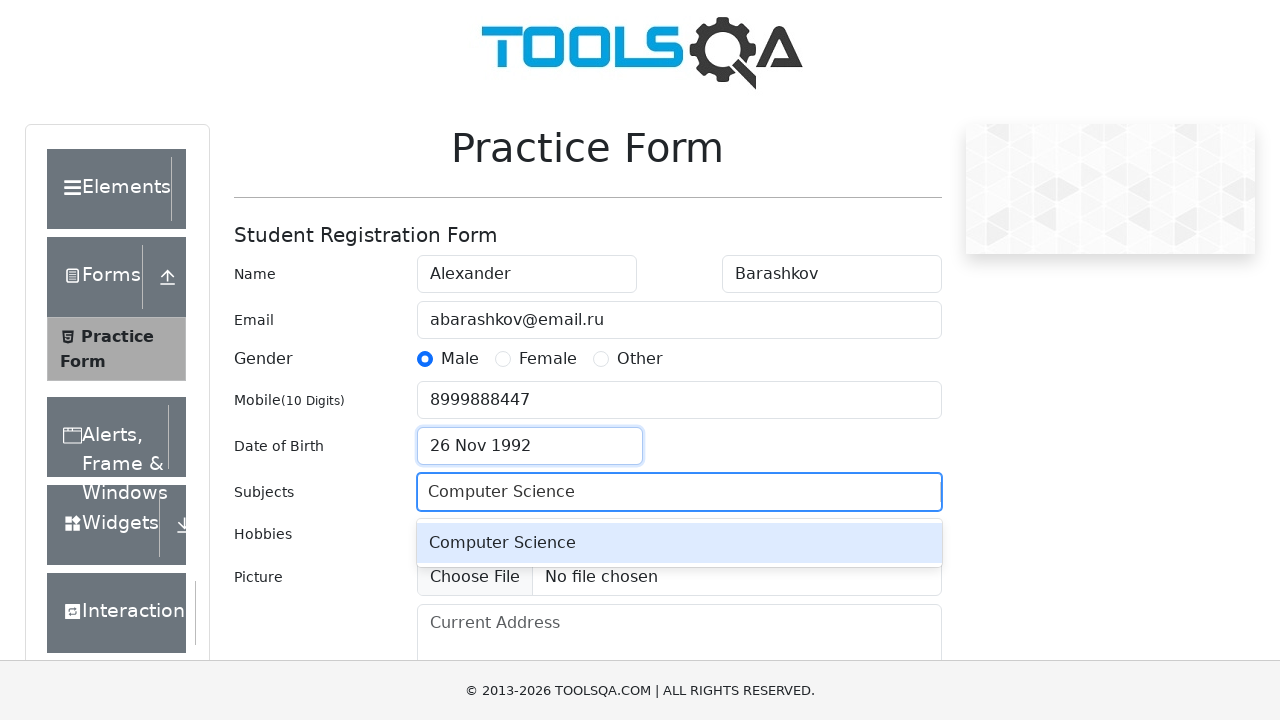

Pressed Enter to add Computer Science subject on #subjectsInput
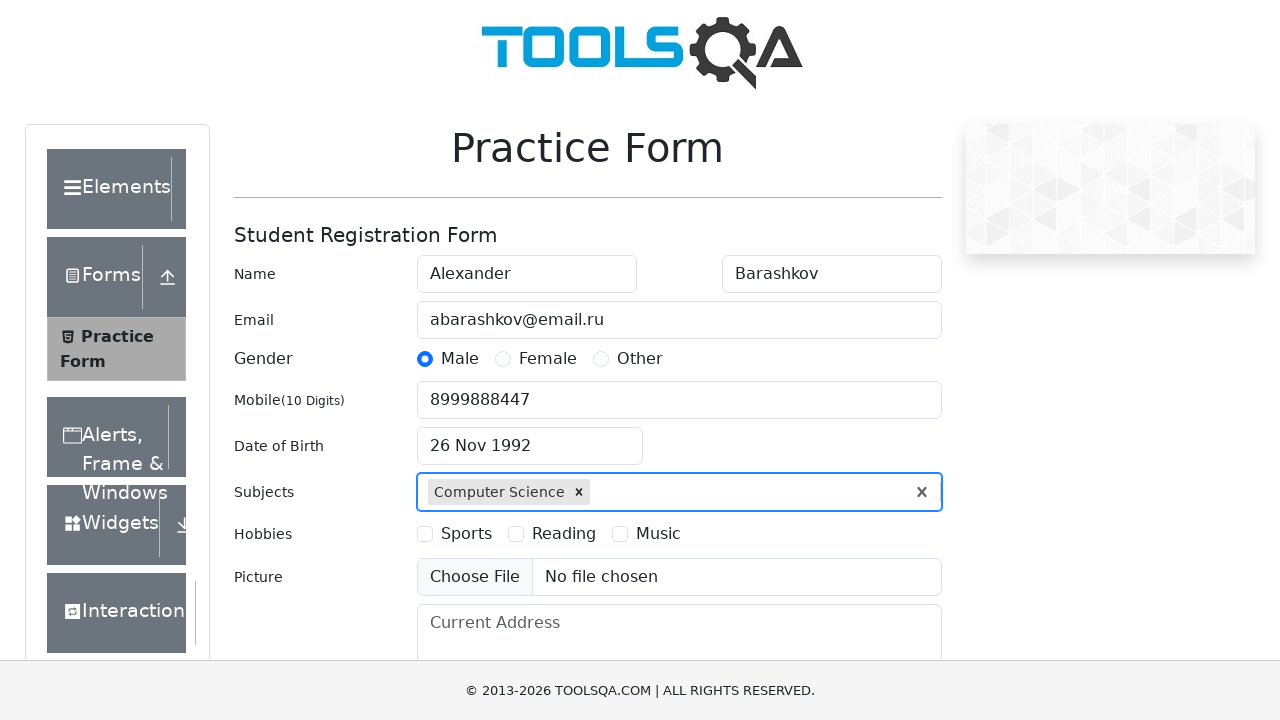

Filled subjects input with 'English' on #subjectsInput
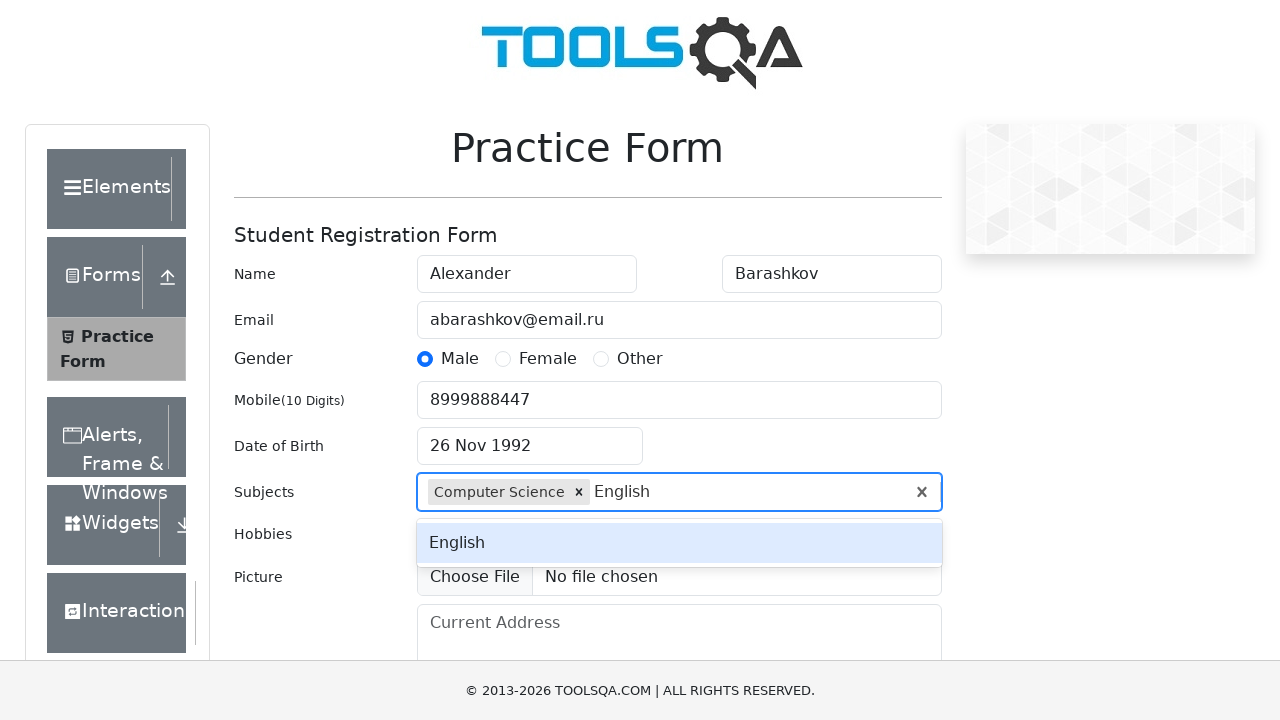

Pressed Enter to add English subject on #subjectsInput
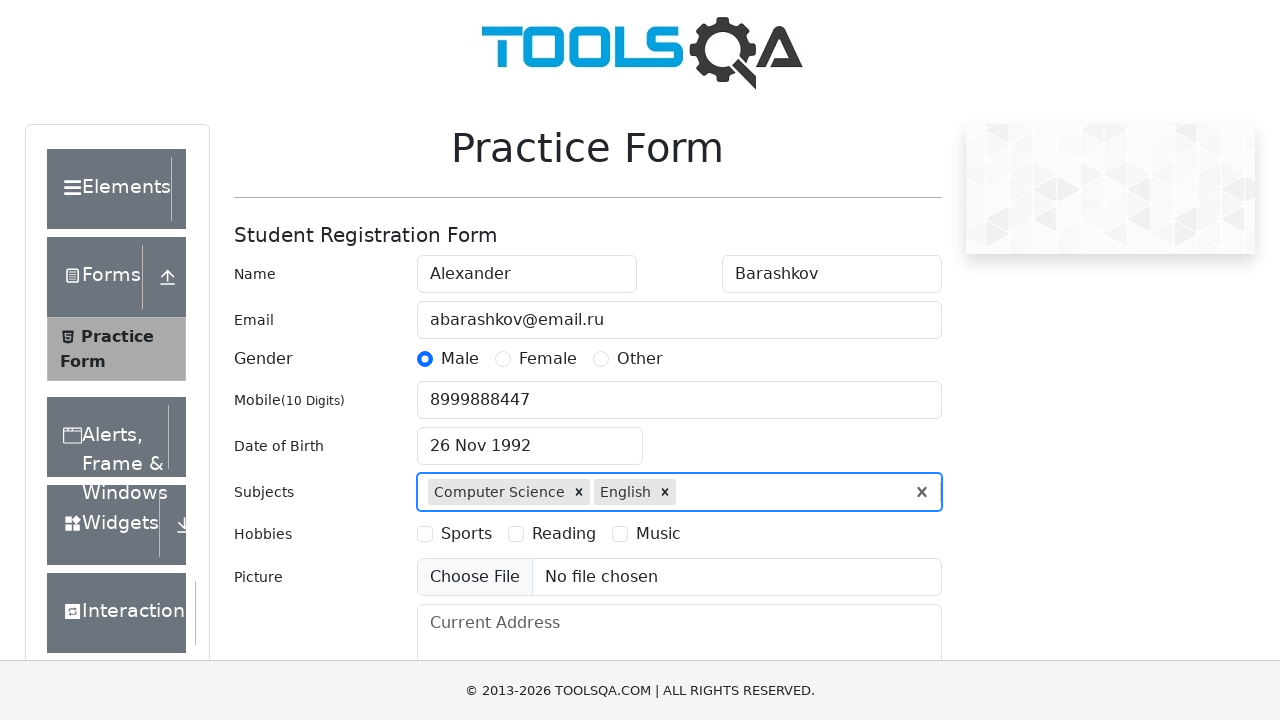

Selected Sports hobby at (466, 534) on text=Sports
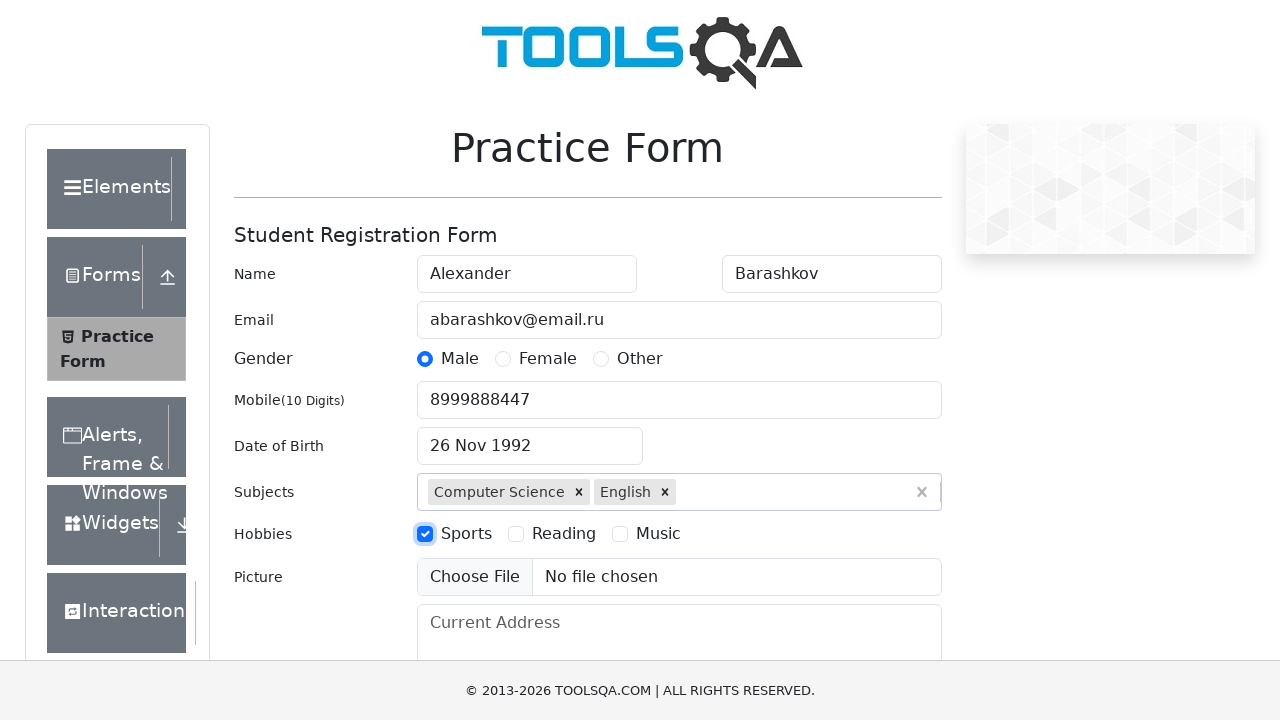

Filled current address field with 'Address' on #currentAddress
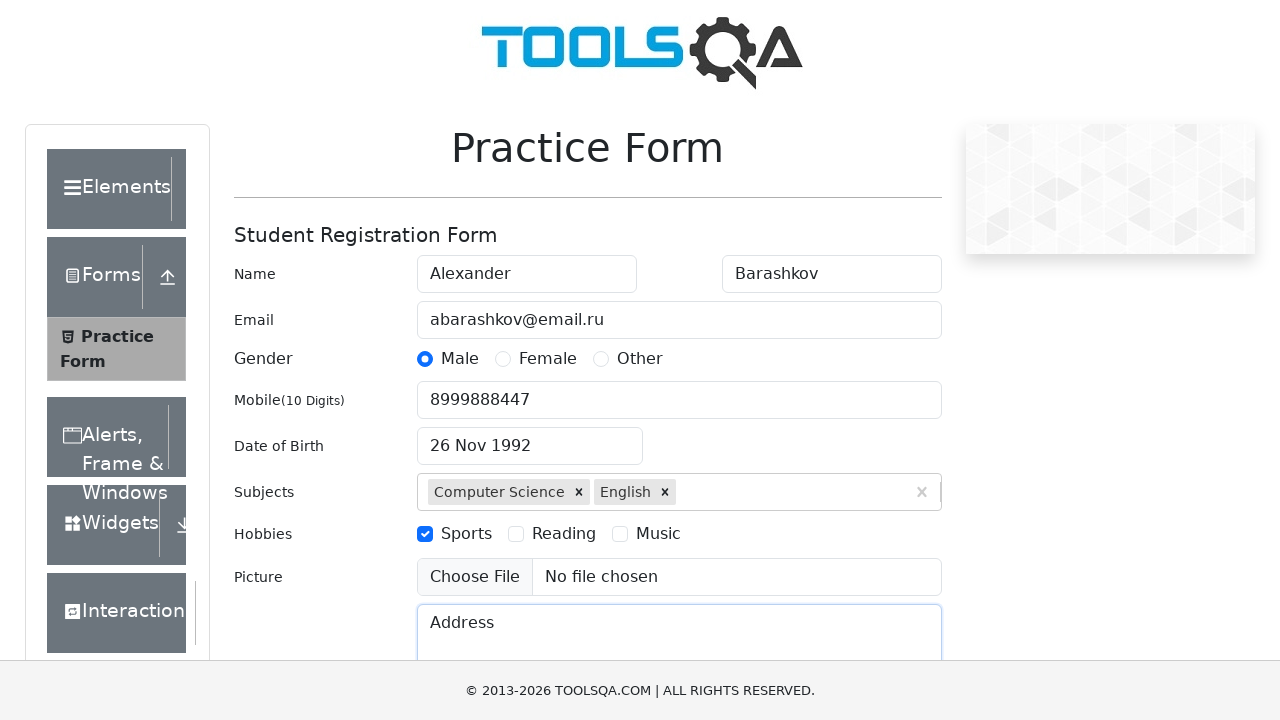

Filled state input with 'Rajasthan' on #react-select-3-input
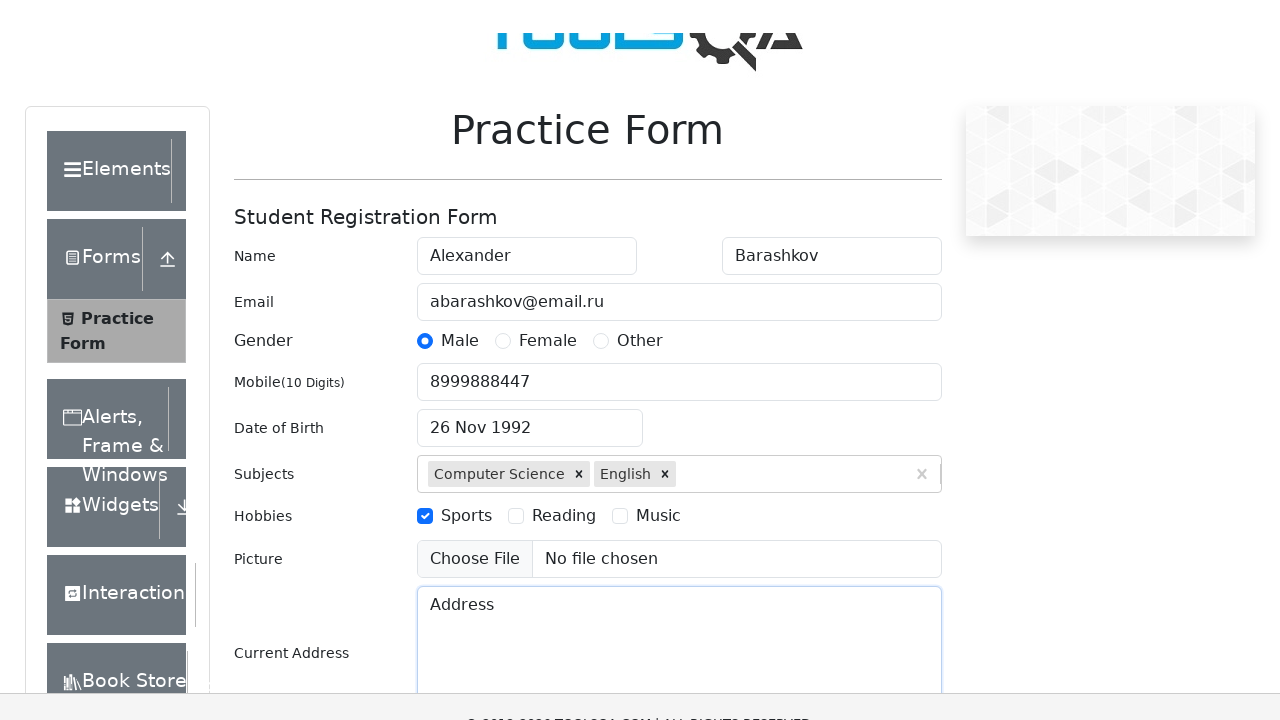

Pressed Enter to select Rajasthan state on #react-select-3-input
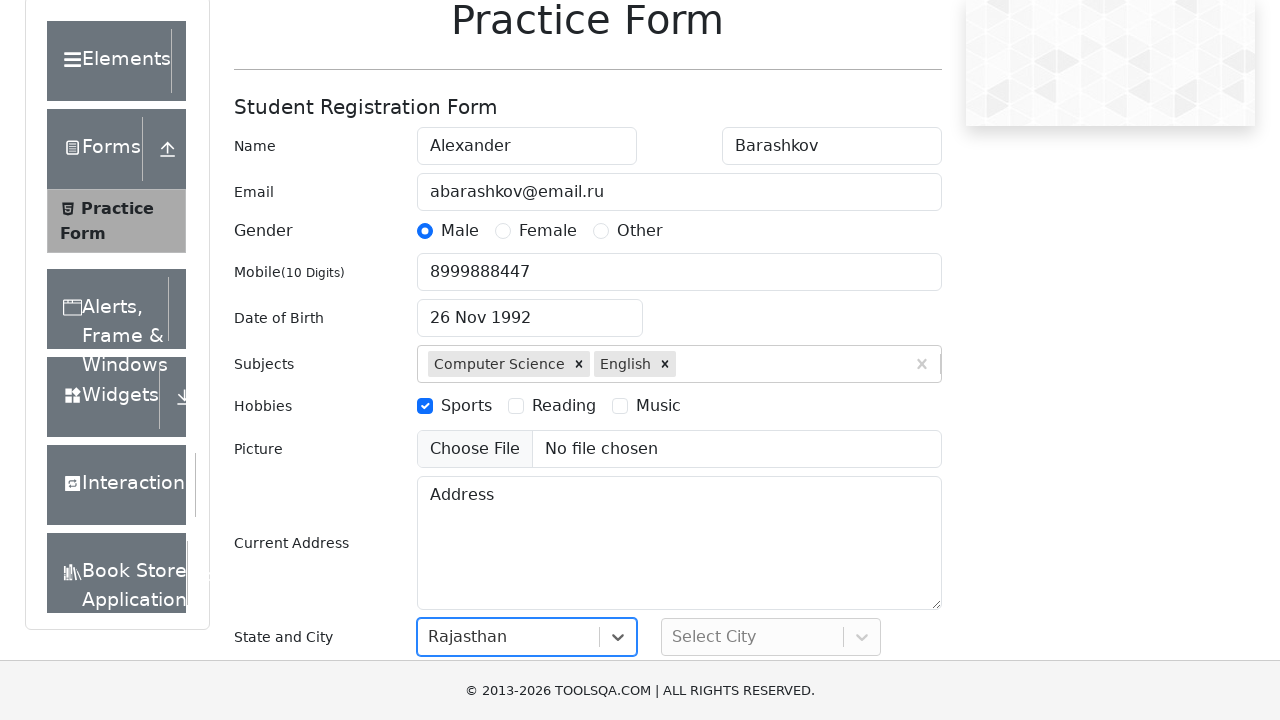

Filled city input with 'Jaiselmer' on #react-select-4-input
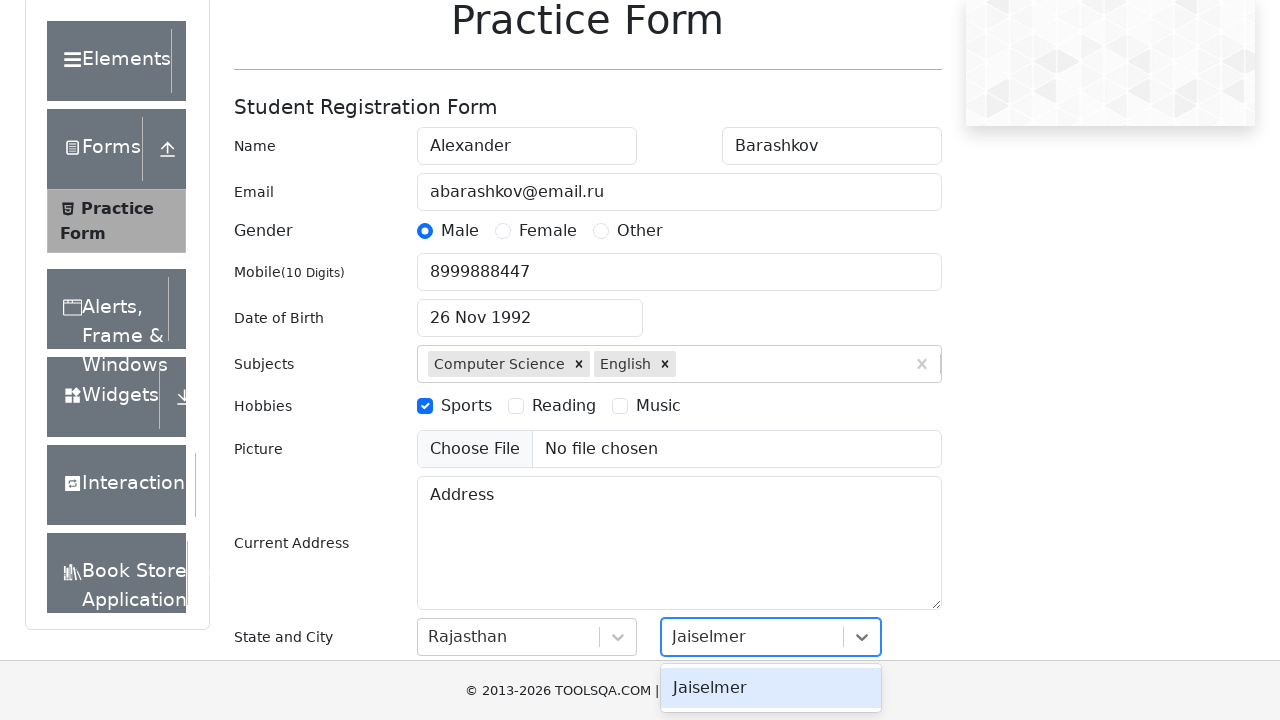

Pressed Enter to select Jaiselmer city on #react-select-4-input
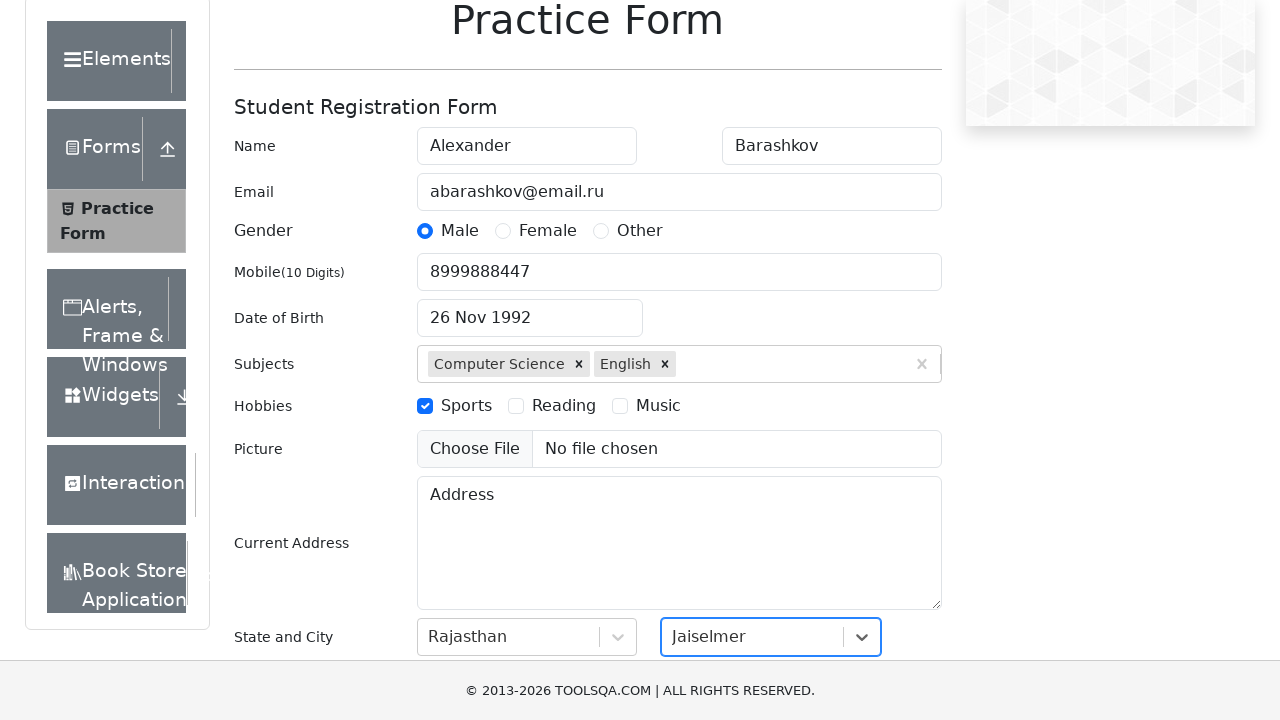

Clicked submit button to submit the registration form at (885, 499) on #submit
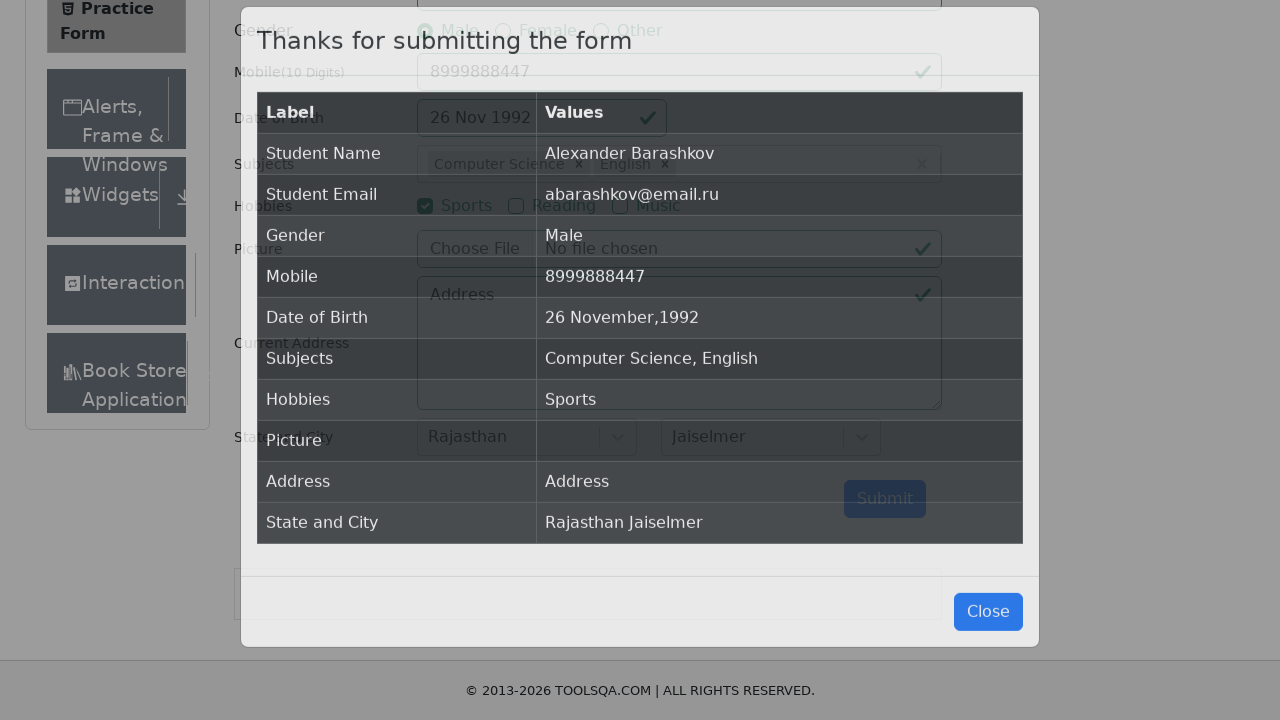

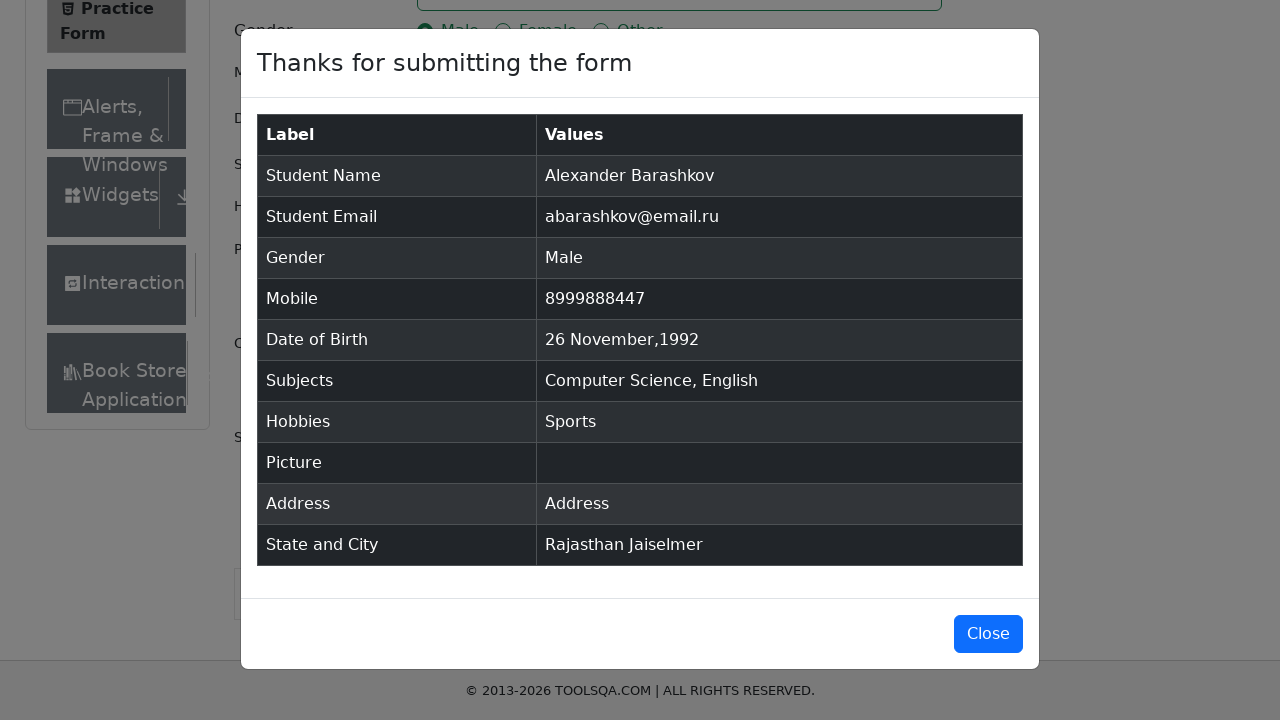